Tests deleting an address entry from the address book by first adding an entry, then selecting it via radio button and clicking delete.

Starting URL: https://webapps.tekstac.com/AddressBook/

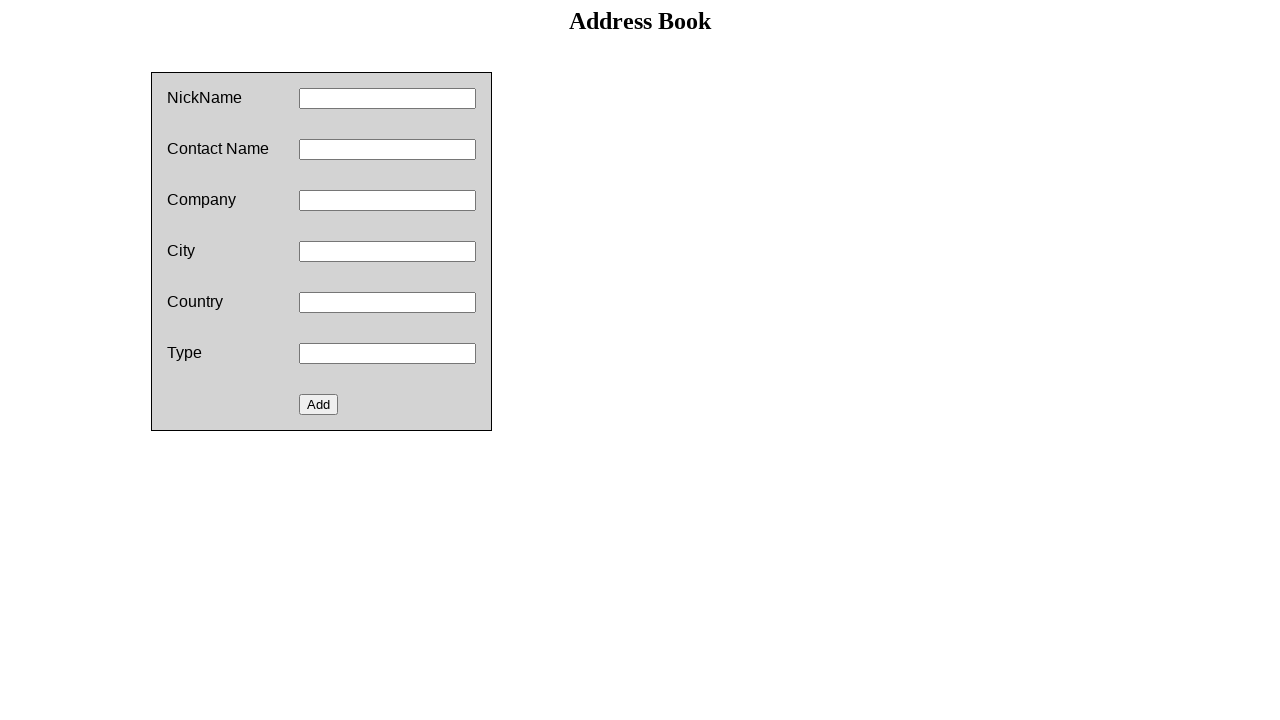

Address Book page loaded - heading confirmed
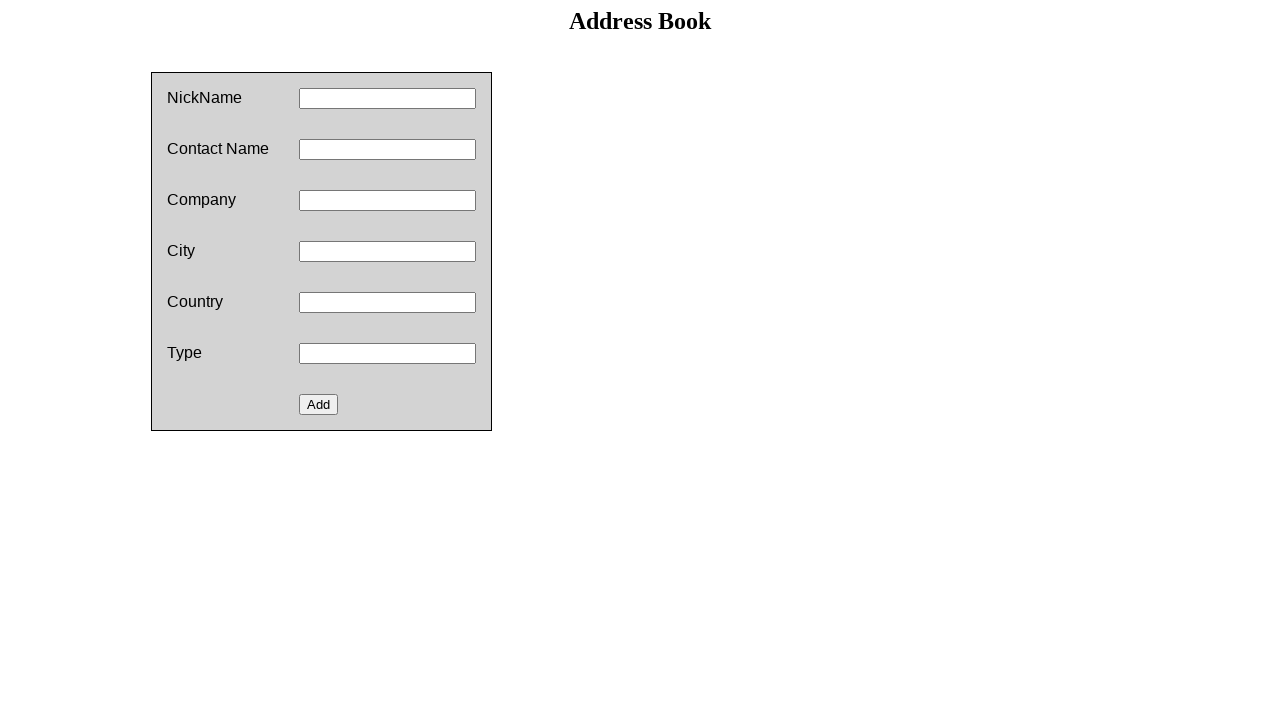

Filled nickname field with 'MikeS' on #nickname
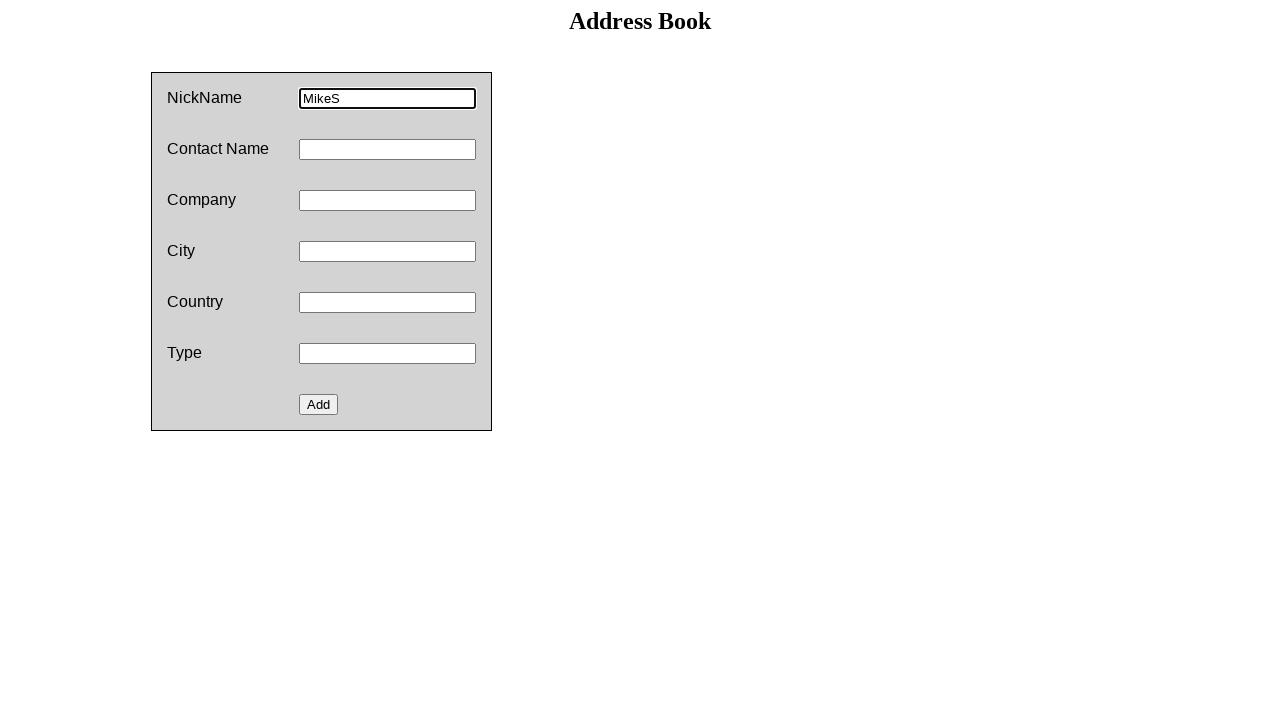

Filled contact field with 'Mike Smith' on #contact
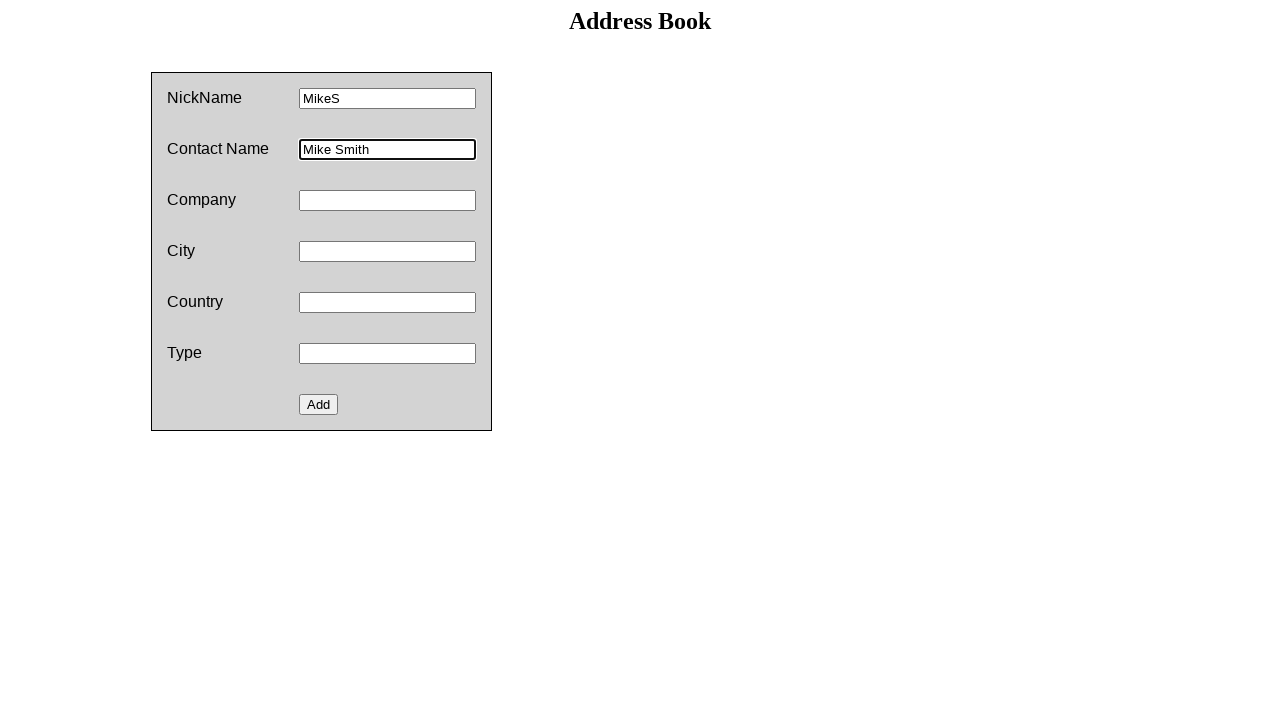

Filled company field with 'Tech Inc' on #company
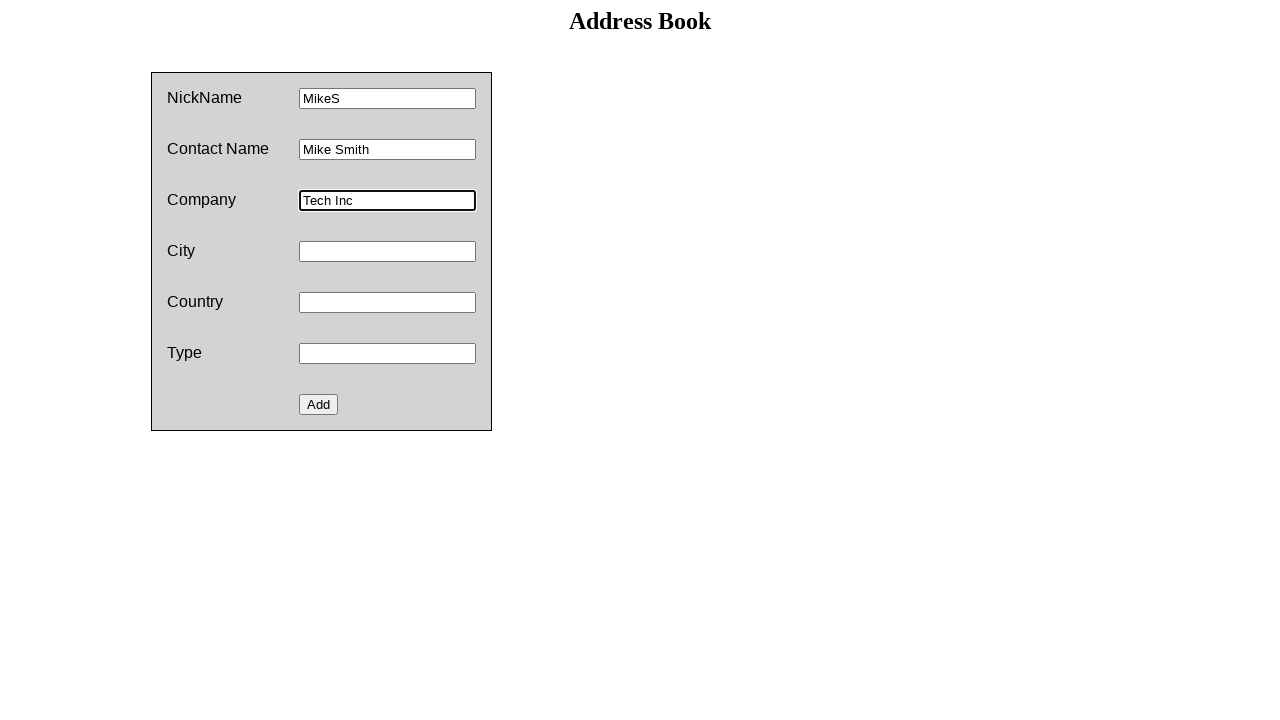

Filled city field with 'Boston' on #city
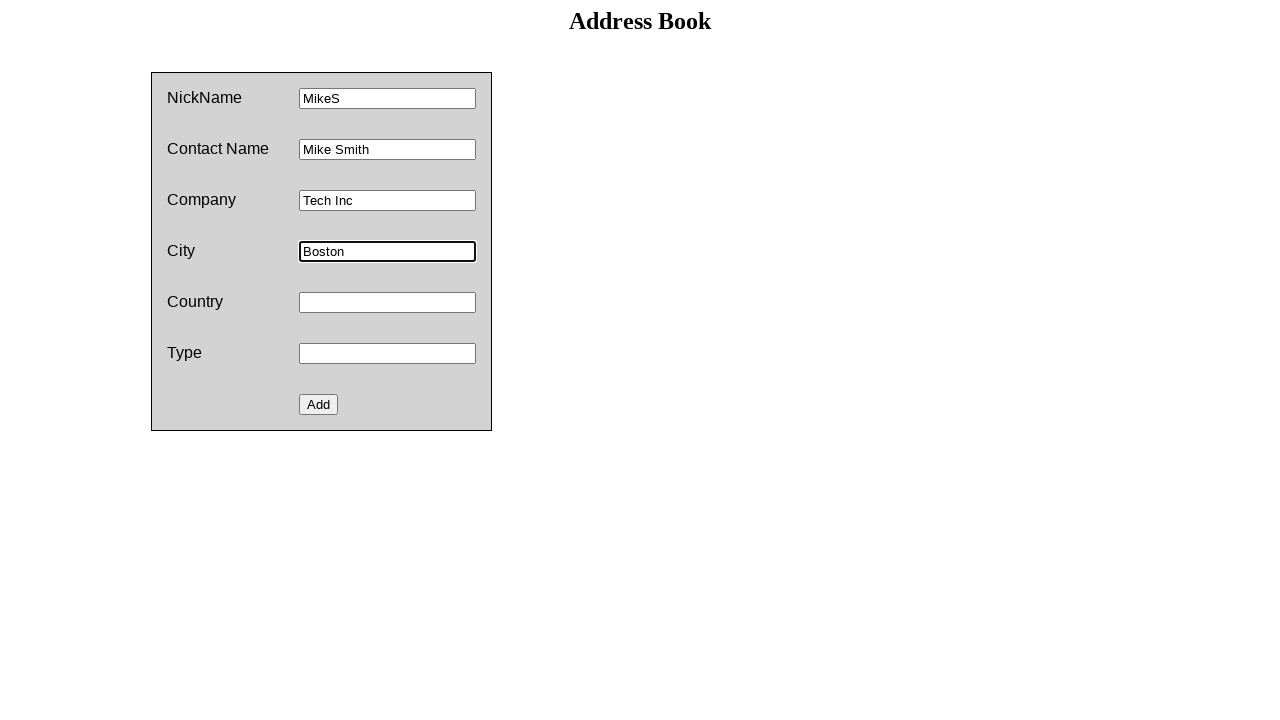

Filled country field with 'USA' on #country
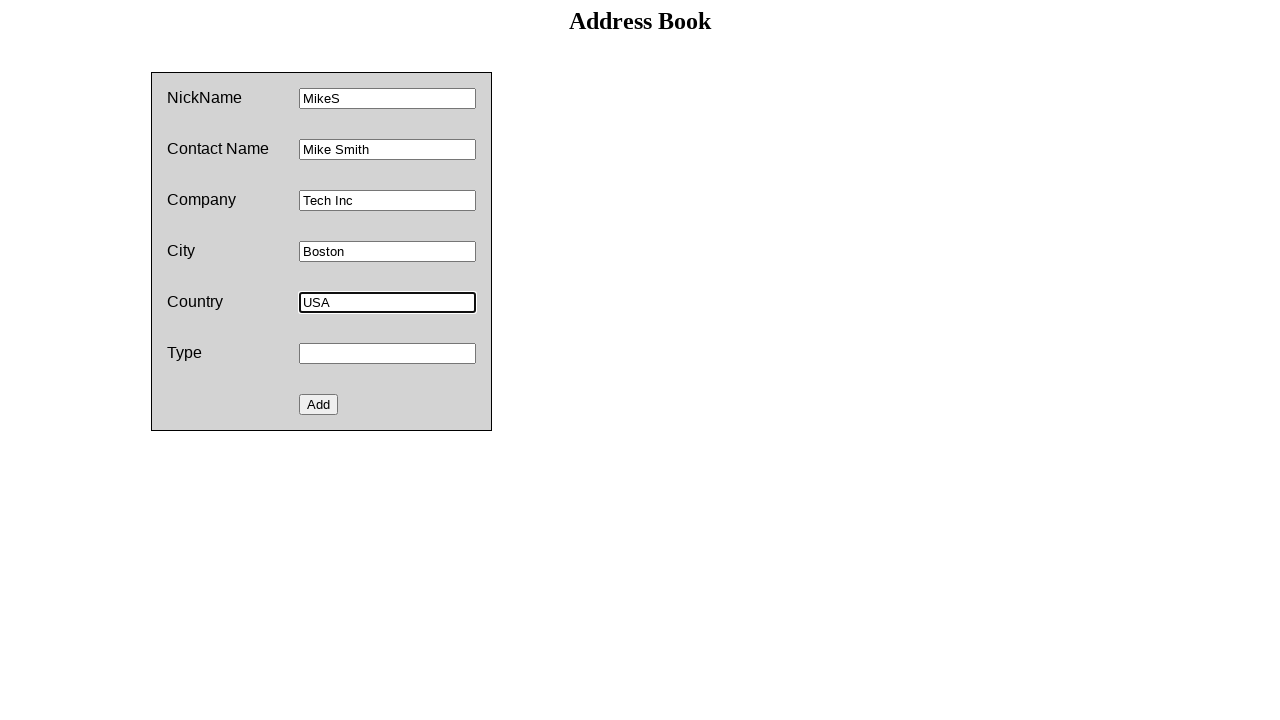

Filled type field with 'Personal' on #type
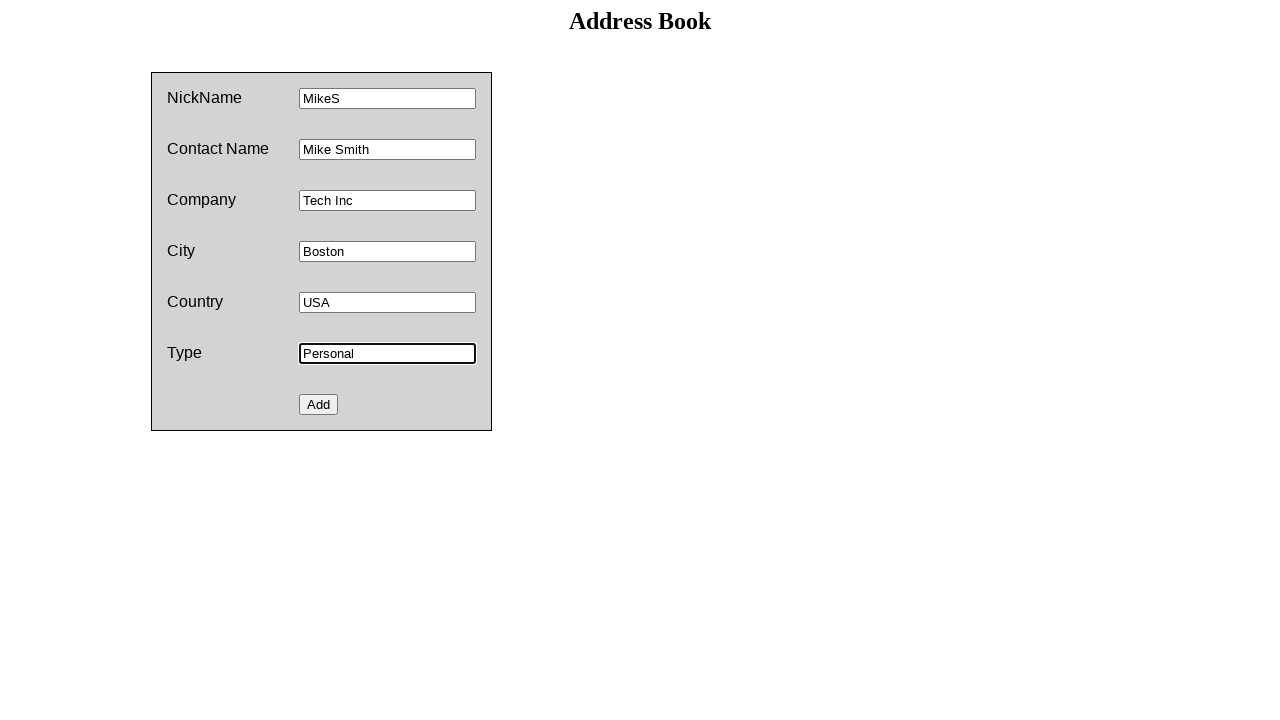

Clicked Add button to create new address entry at (319, 404) on #add
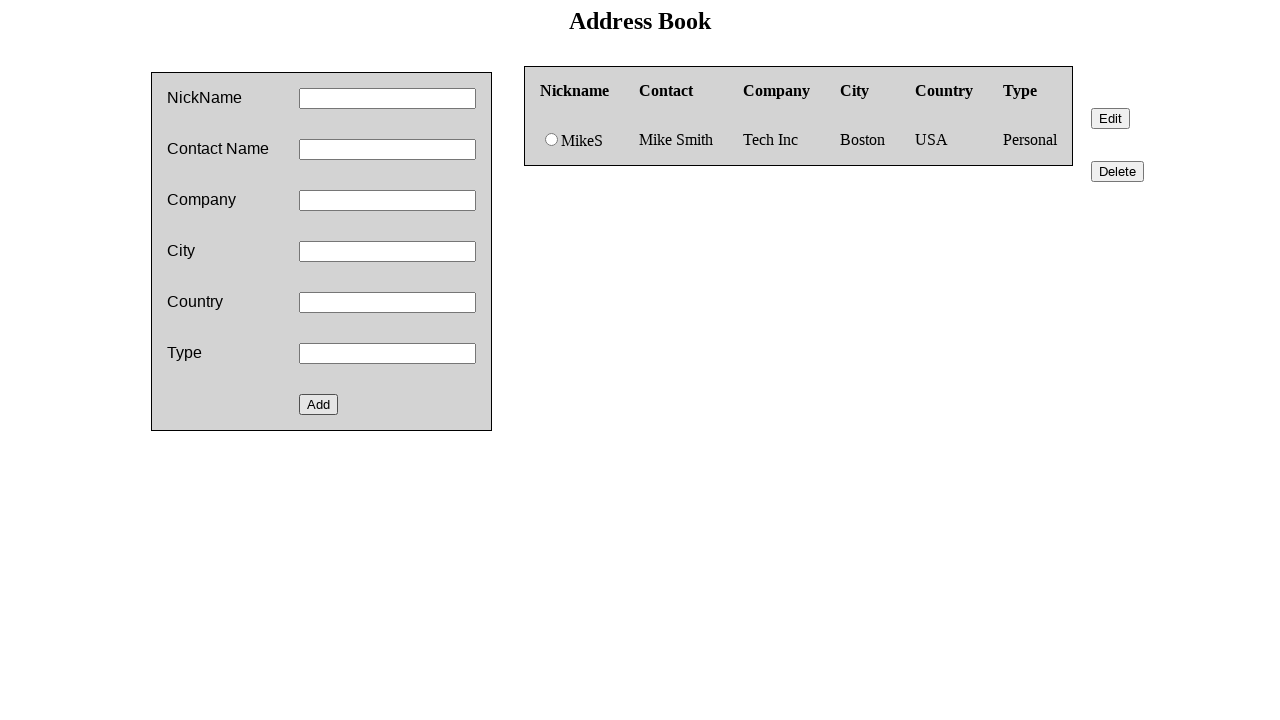

Address entry added and table loaded
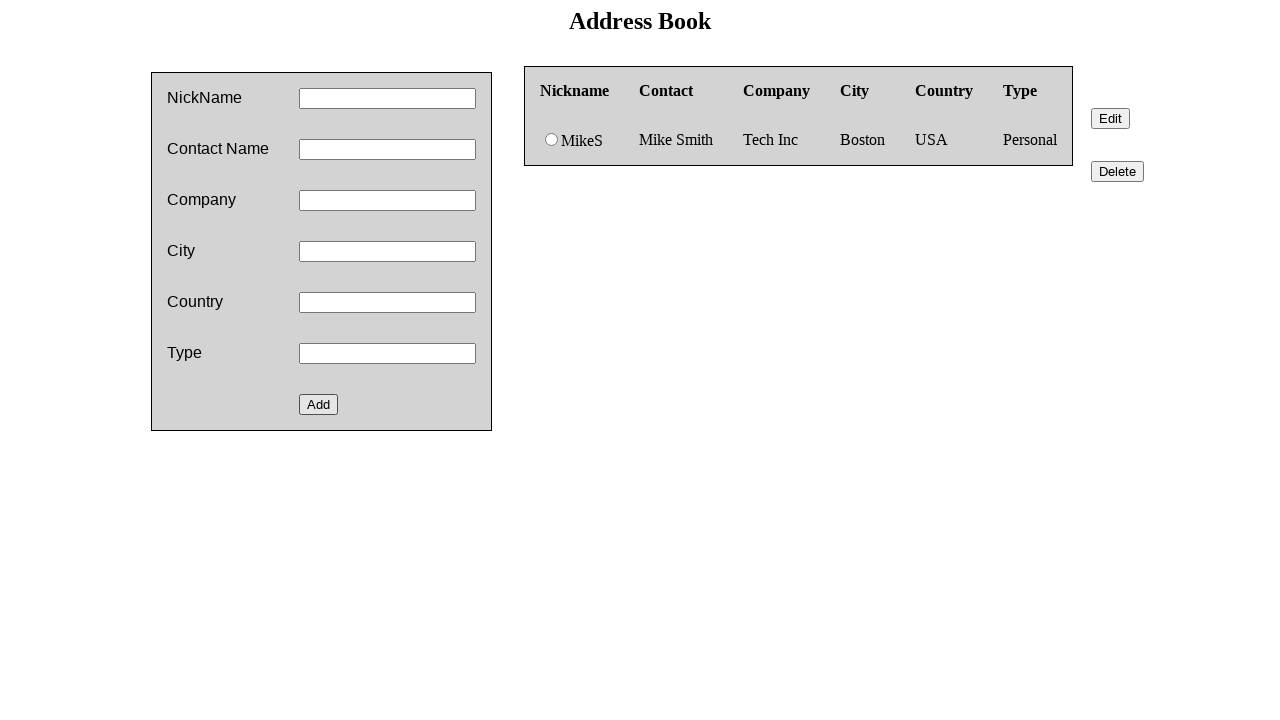

Selected first address entry via radio button at (552, 140) on #radio0
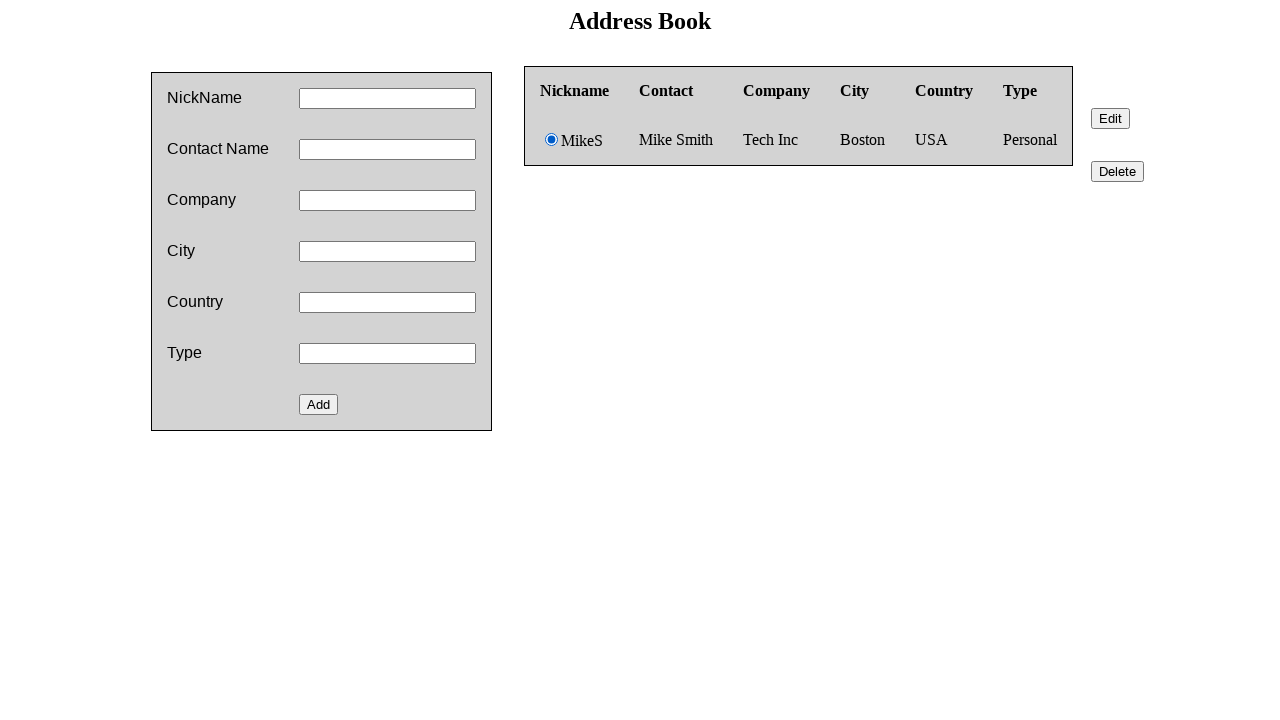

Clicked Delete button to remove selected entry at (1118, 172) on #delete
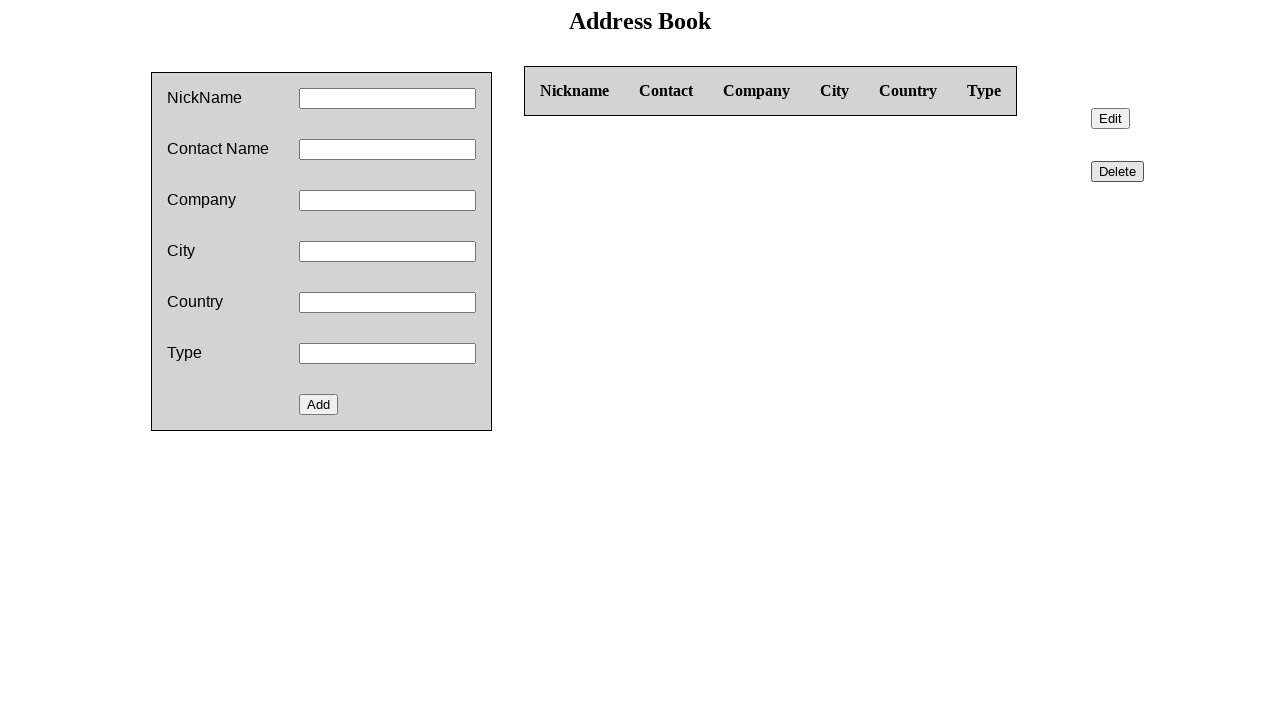

Address entry deleted and table updated
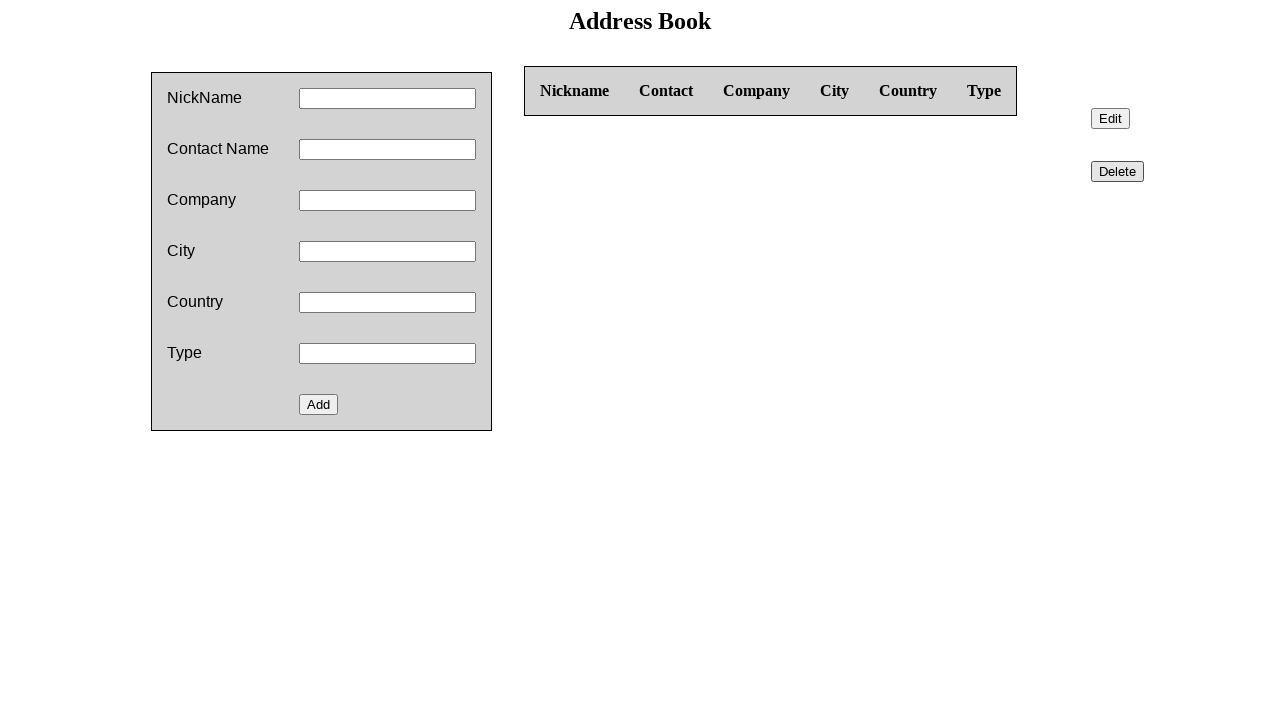

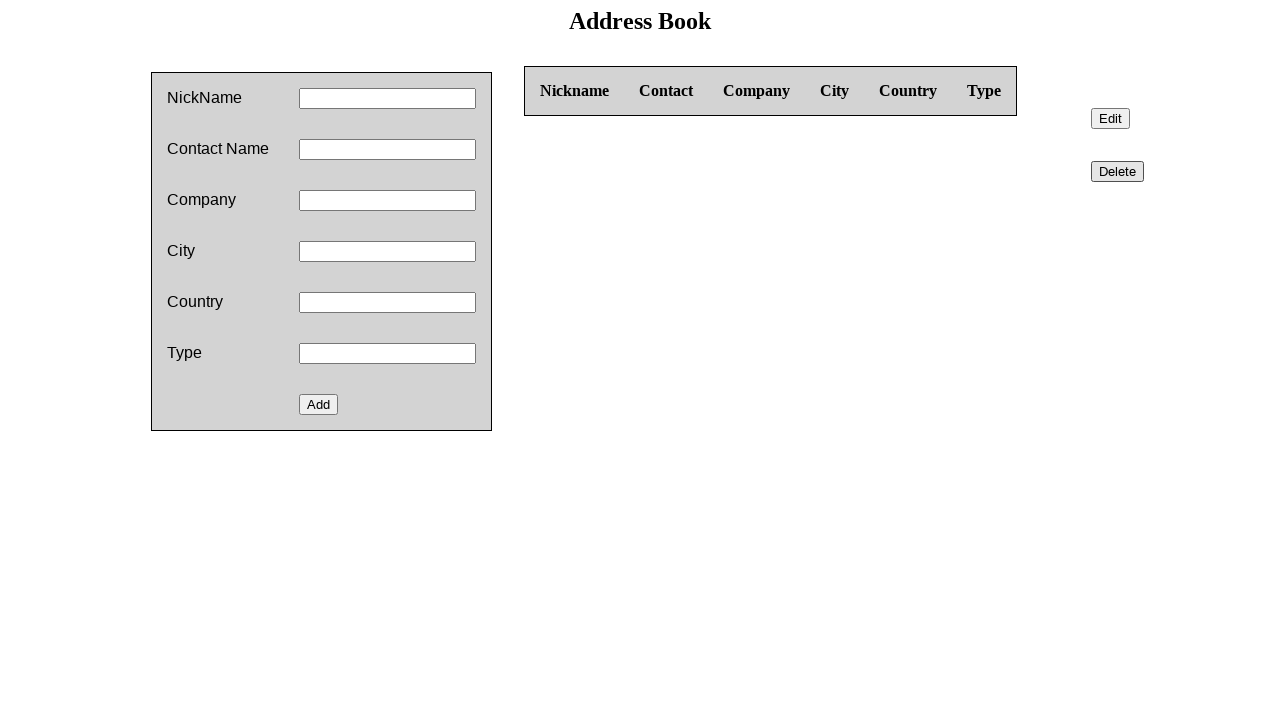